Tests navigation by clicking the "A/B Testing" link, verifying the page title, navigating back, and verifying the original page title

Starting URL: https://practice.cydeo.com

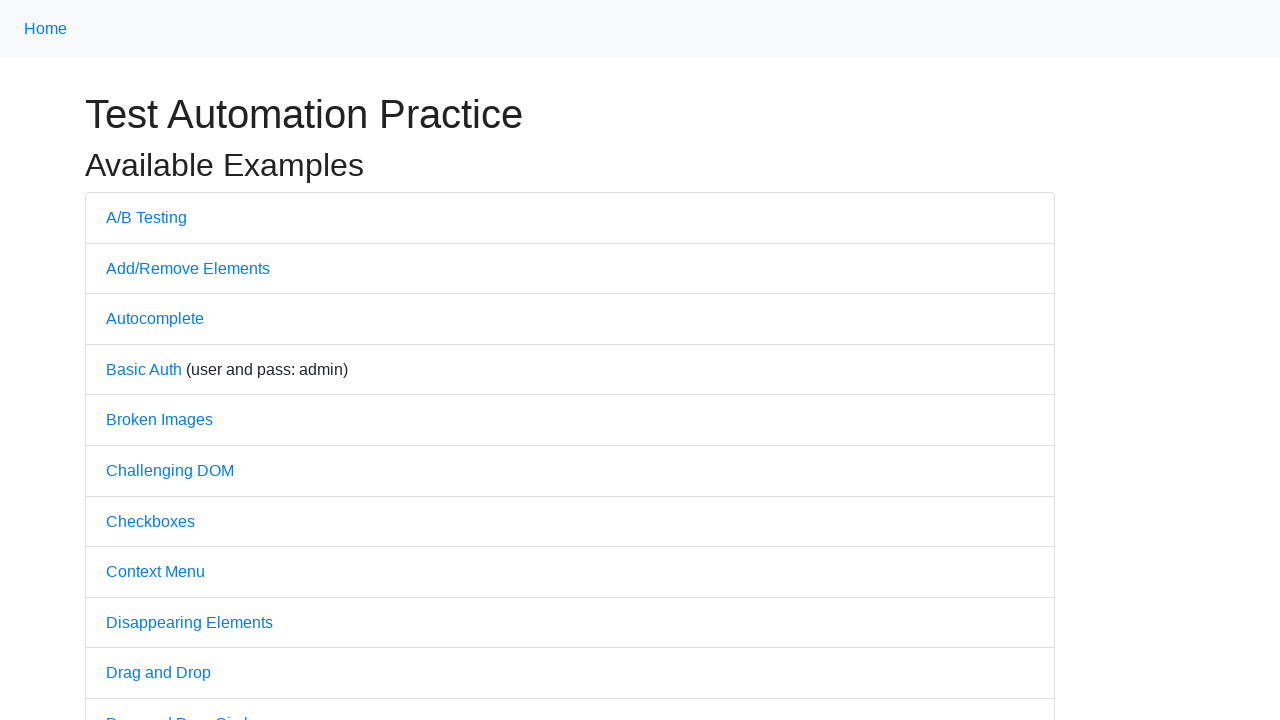

Clicked on 'A/B Testing' link at (146, 217) on a:text('A/B Testing')
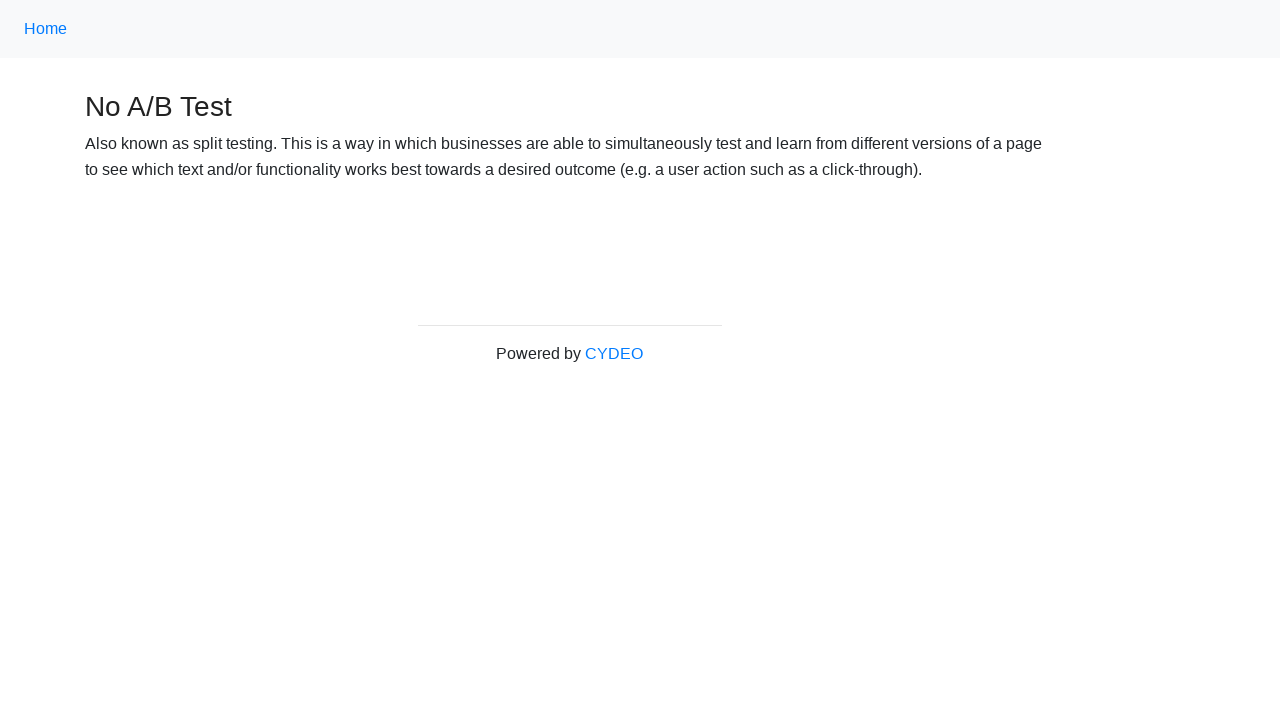

Verified page title is 'No A/B Test'
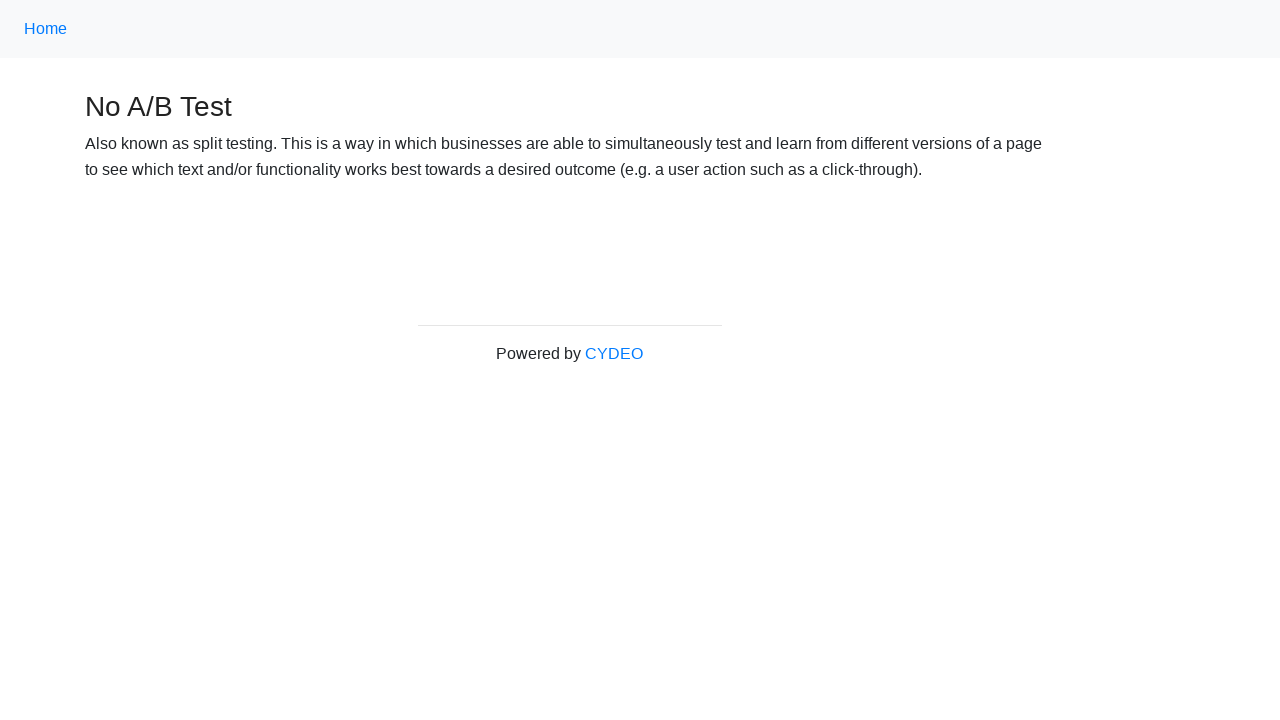

Navigated back to the previous page
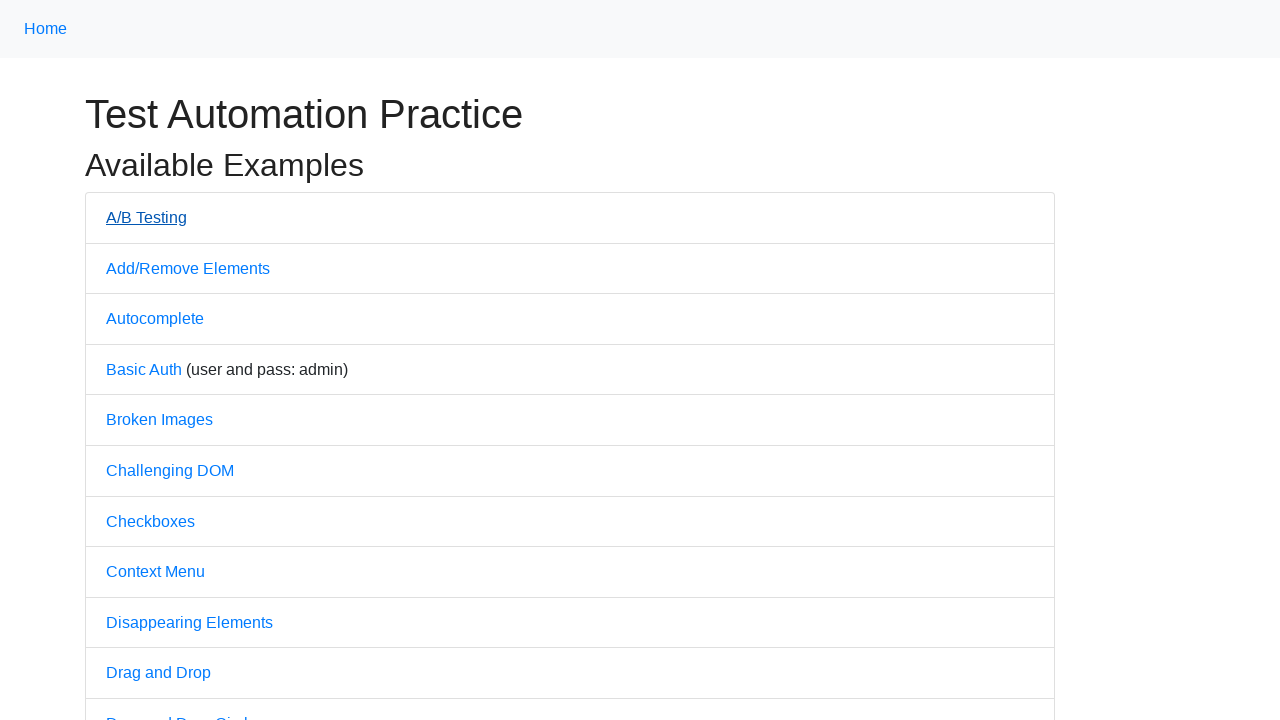

Verified page title is 'Practice'
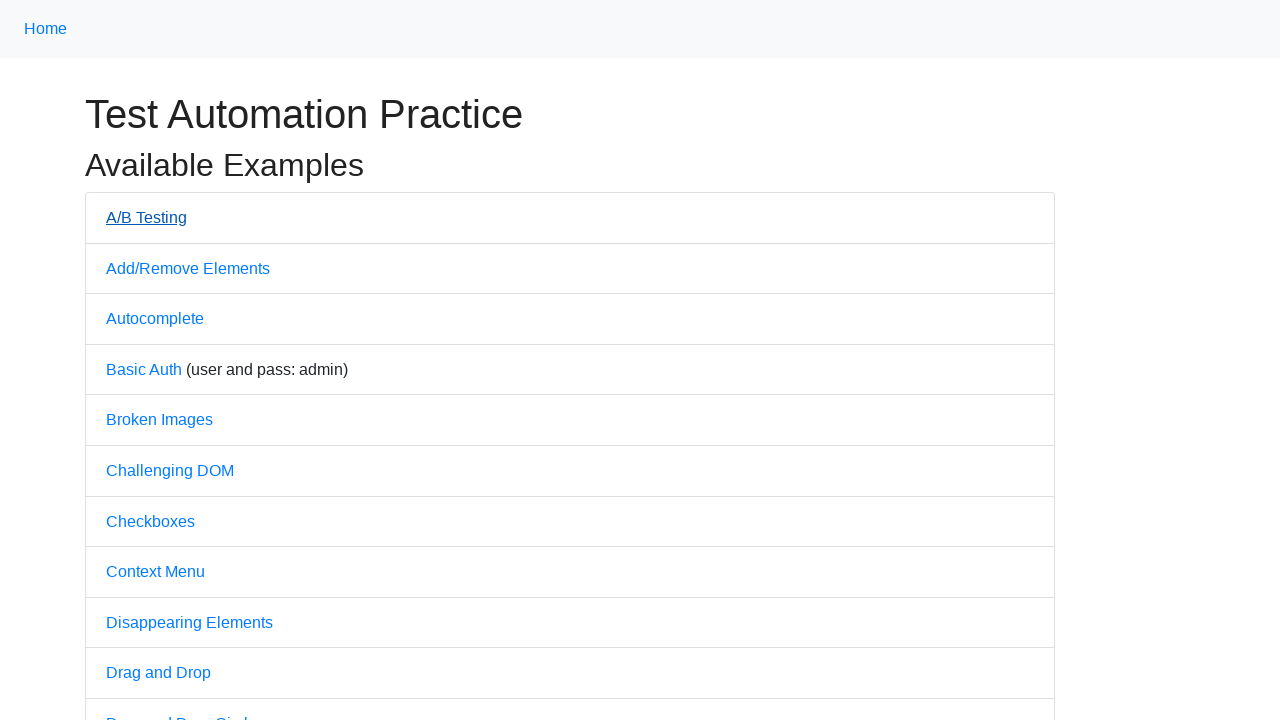

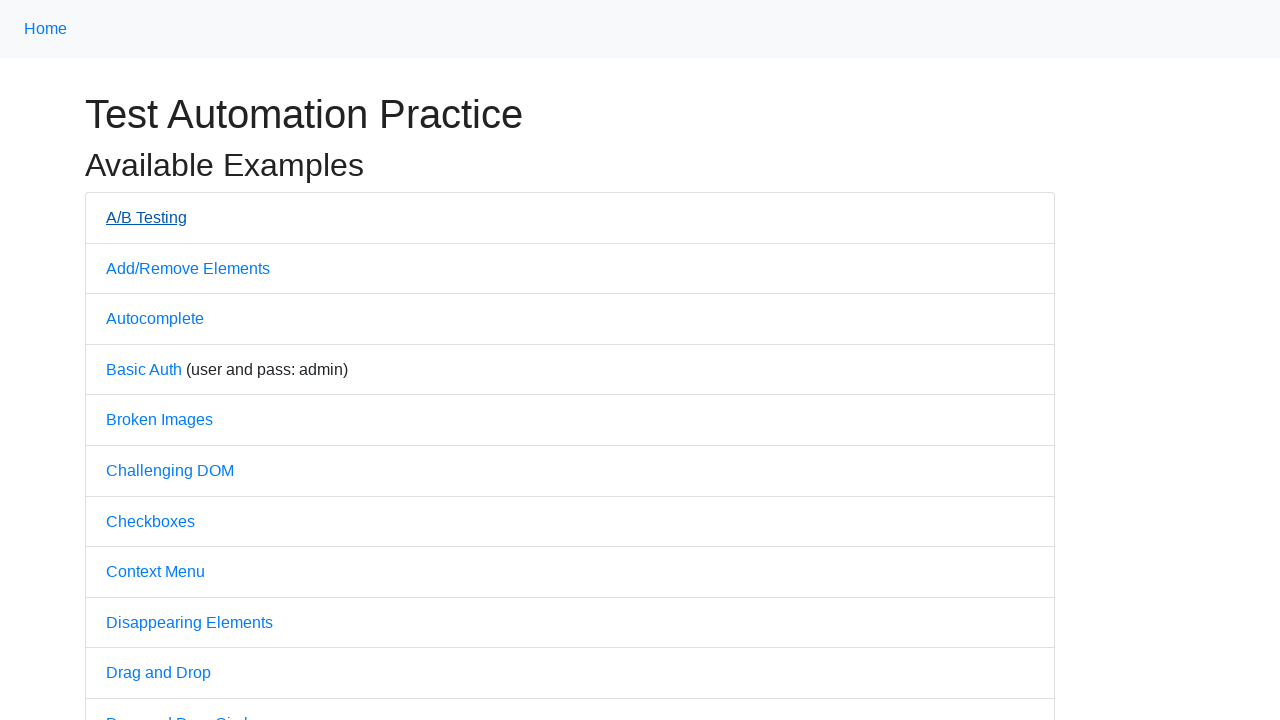